Tests file download functionality by clicking the download button on the demo page

Starting URL: https://demoqa.com/upload-download

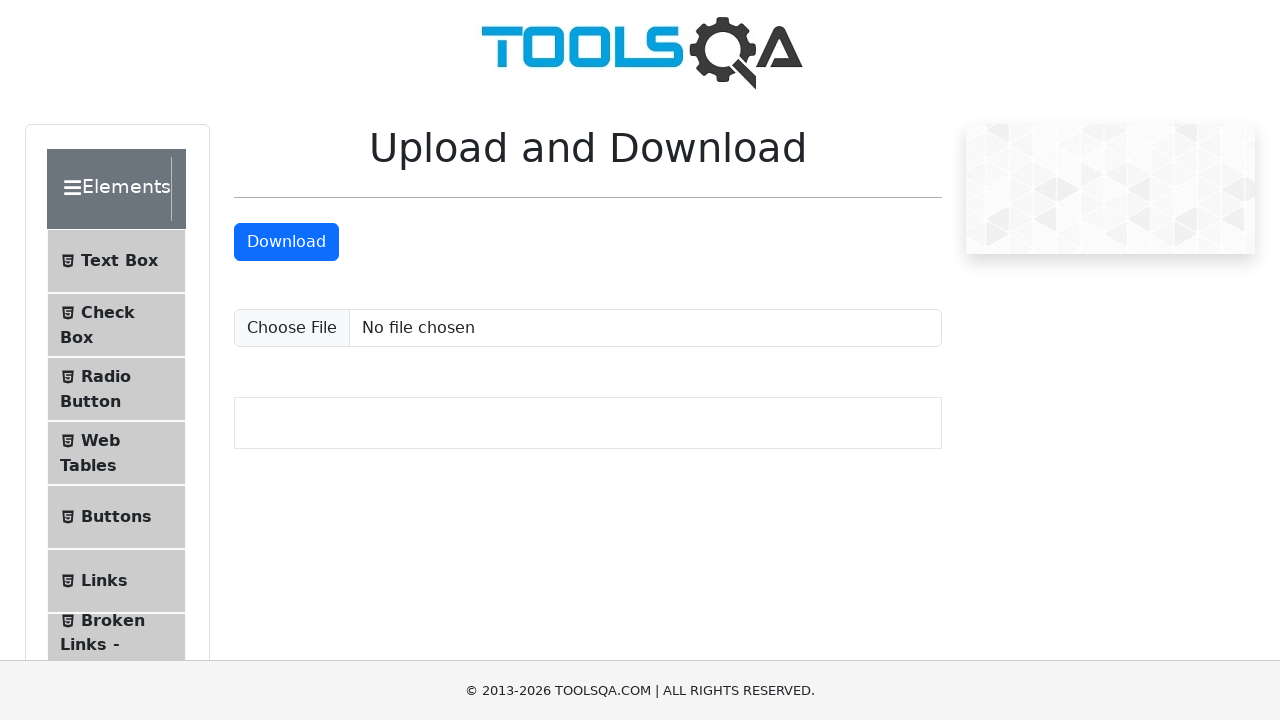

Clicked the download button to initiate file download at (286, 242) on #downloadButton
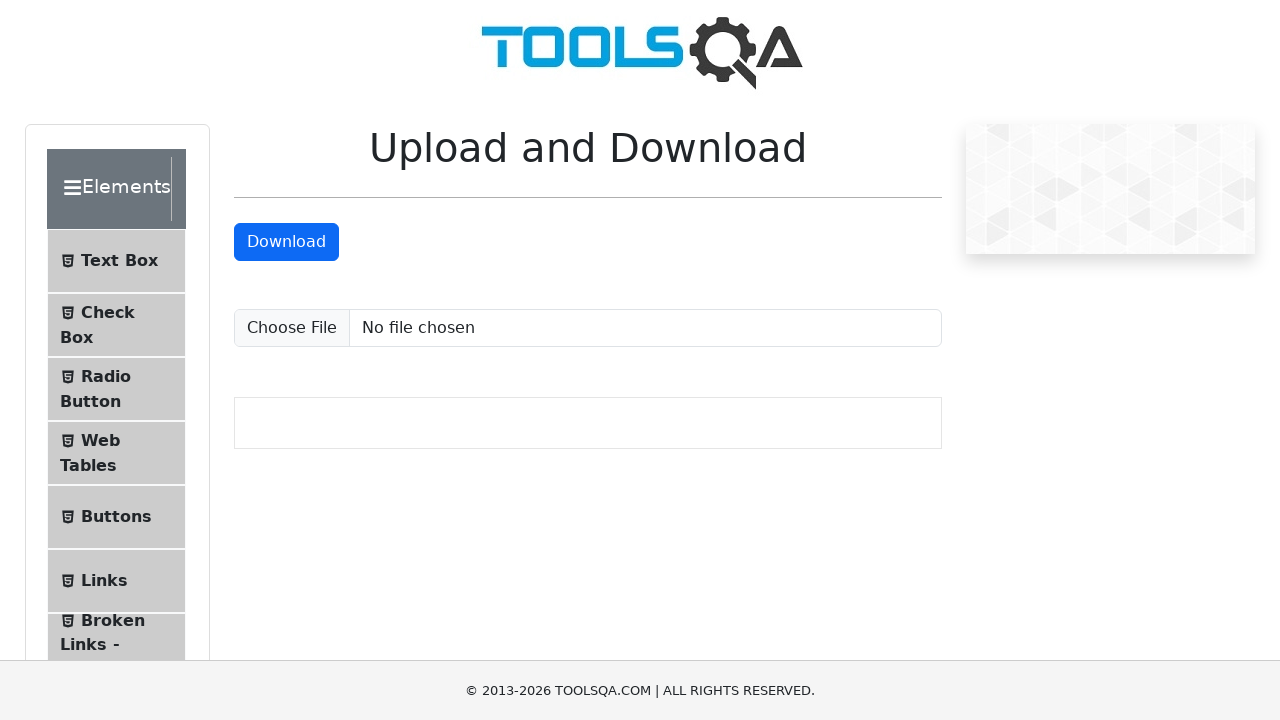

Waited 2 seconds for download to complete
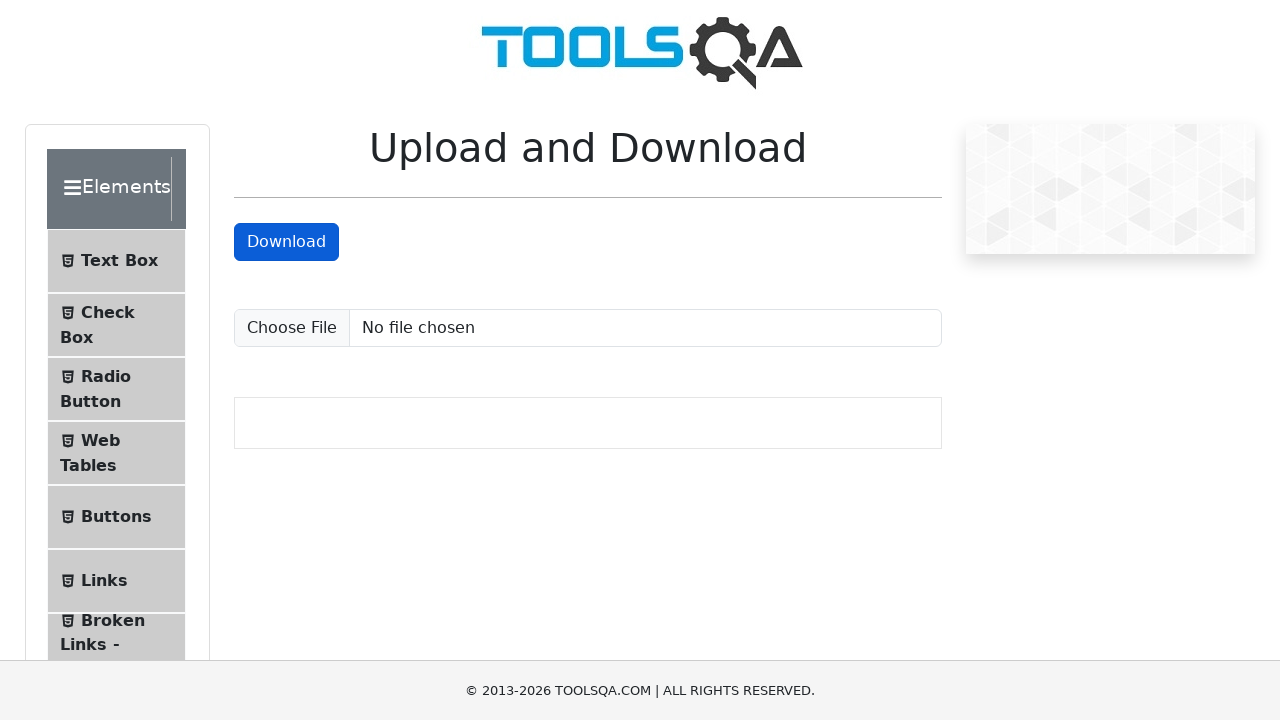

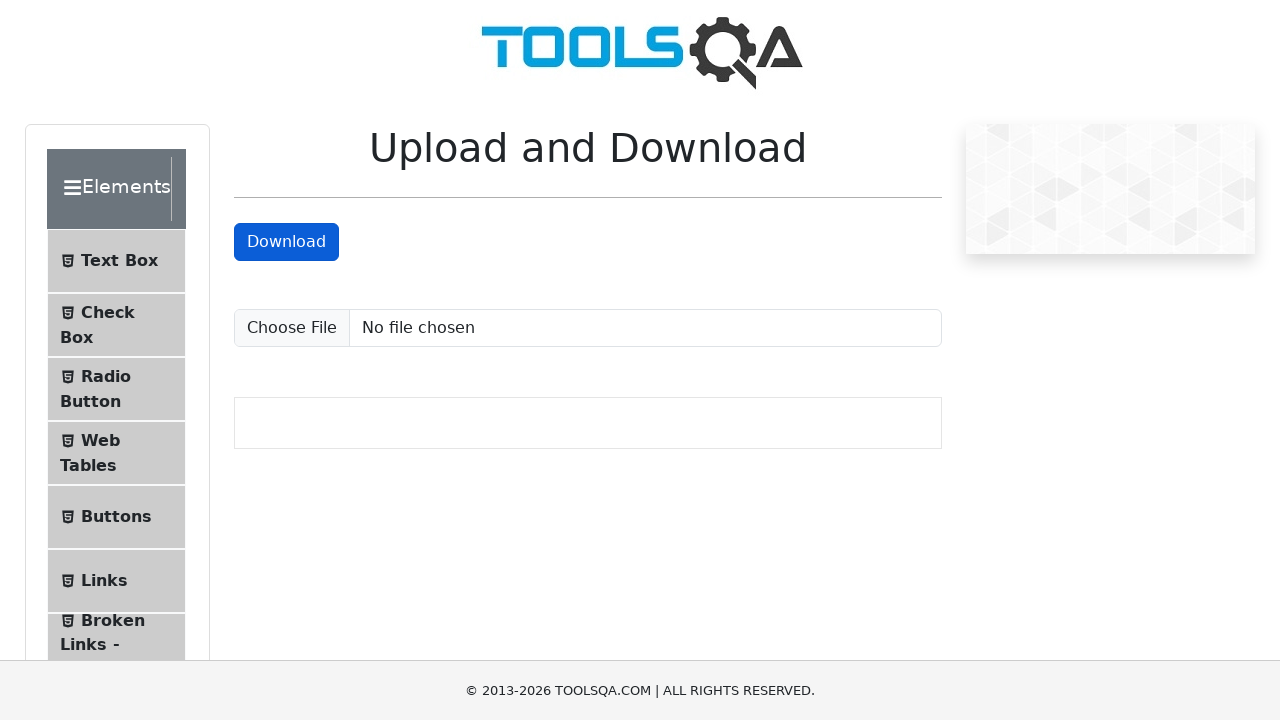